Tests the contact form validation by navigating to the contact section, filling out the form with an invalid email address, submitting it, and verifying that an error message is displayed.

Starting URL: https://www.consultoriaglobal.com.ar/cgweb

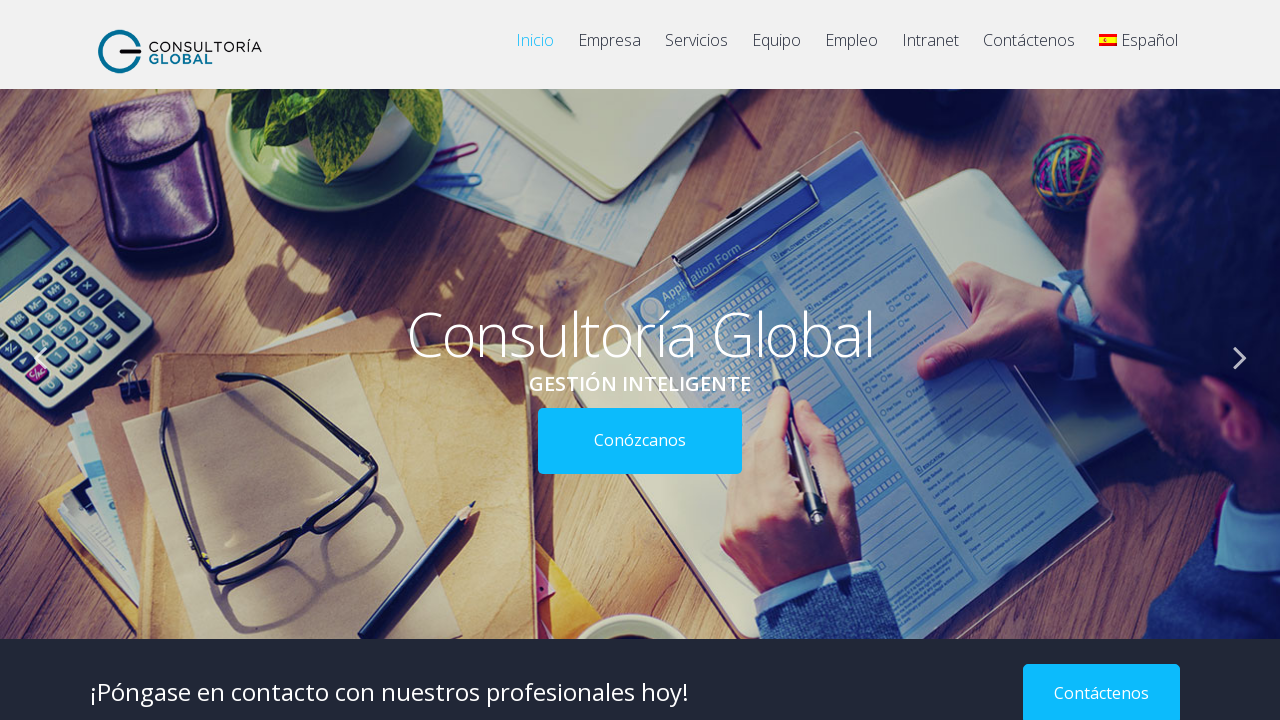

Clicked on 'Contáctenos' (Contact Us) link at (1029, 50) on text=Contáctenos
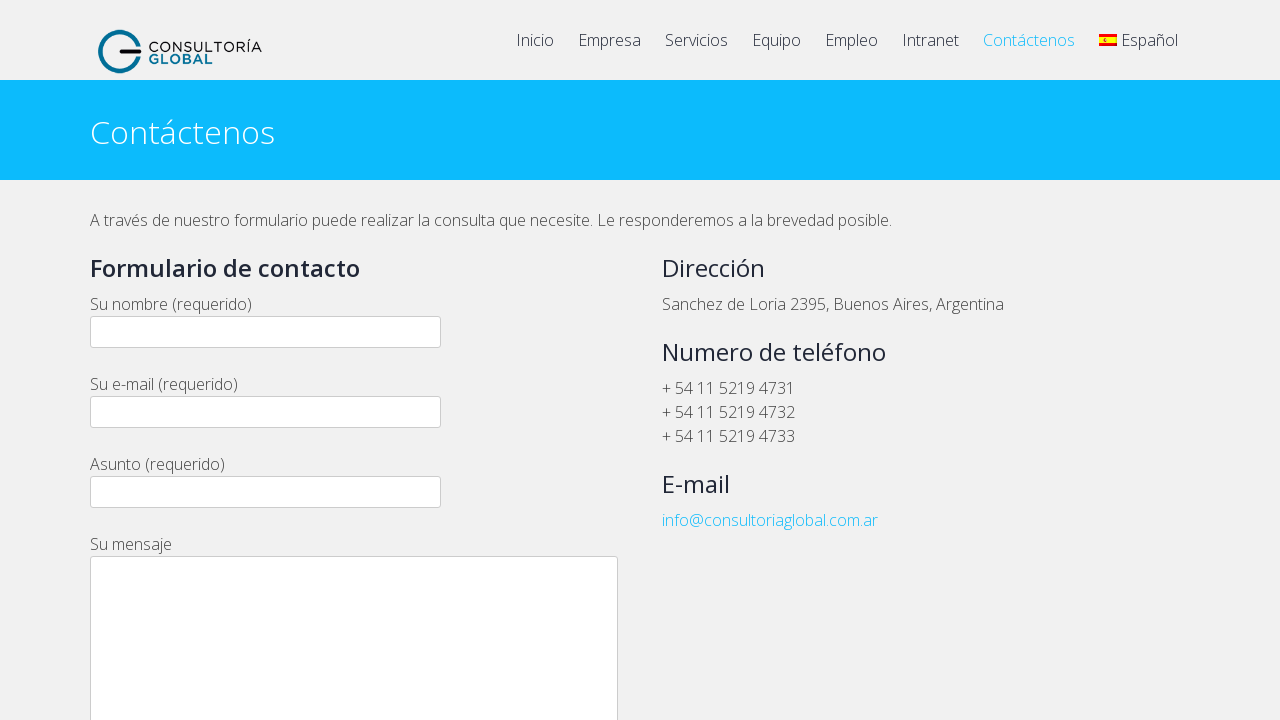

Contact form loaded and name field is visible
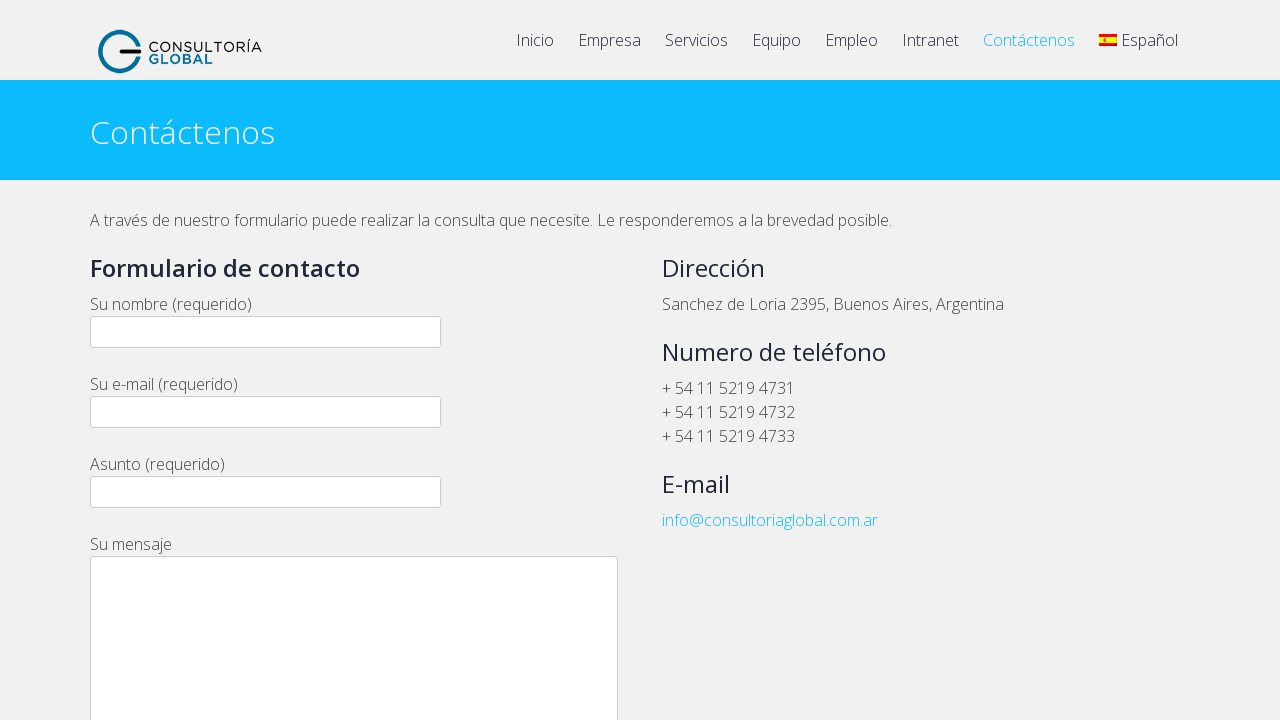

Filled name field with 'Franco Herrera' on input[name='your-name']
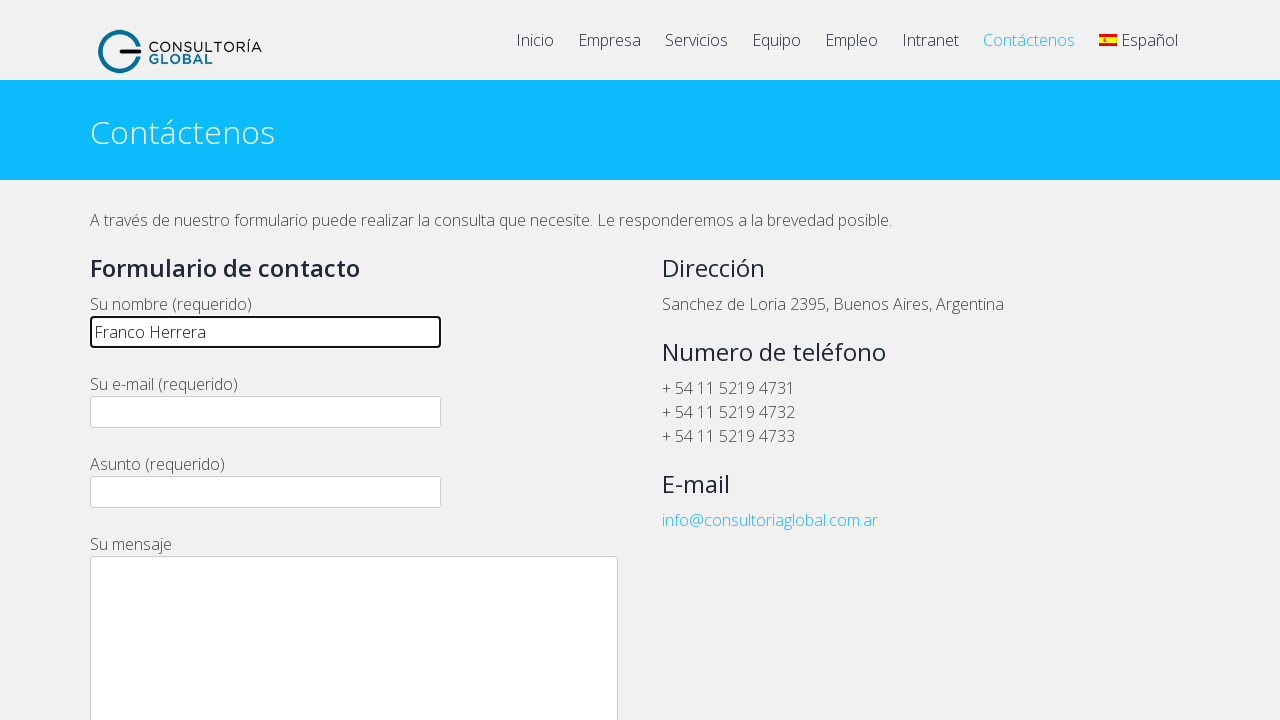

Filled email field with invalid email 'mailinvalido' on input[name='your-email']
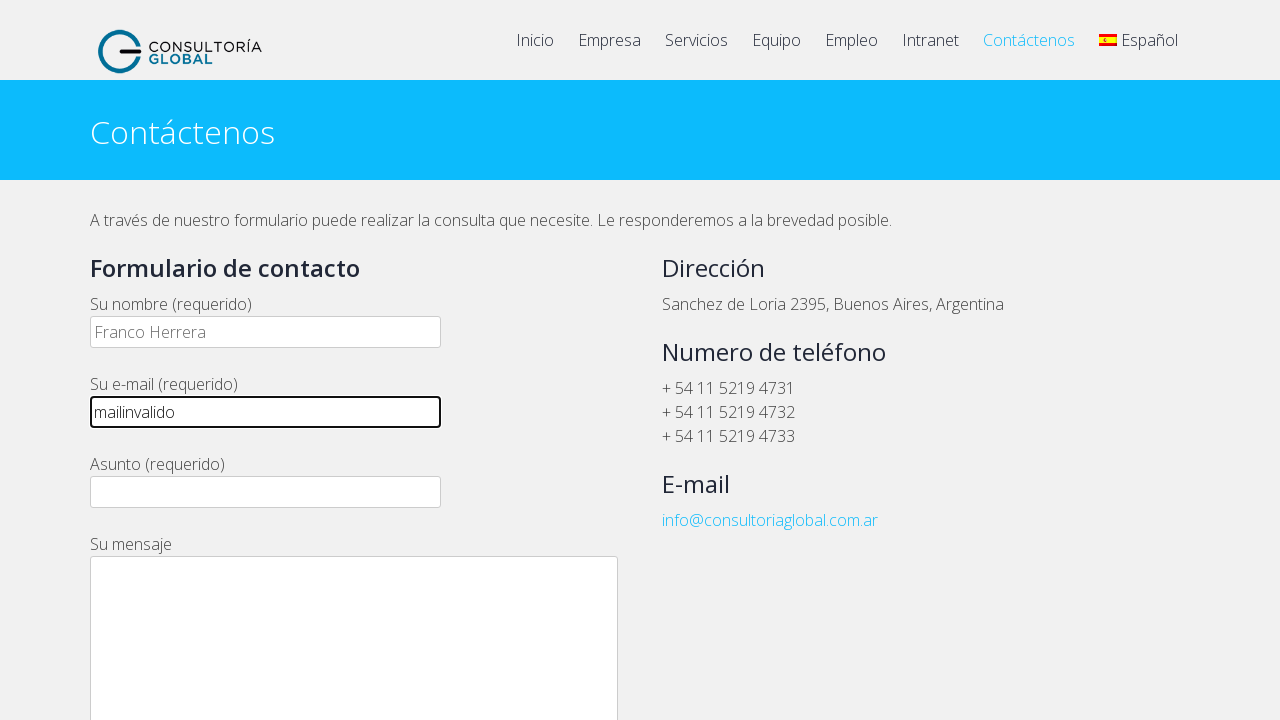

Filled subject field with 'Test' on input[name='your-subject']
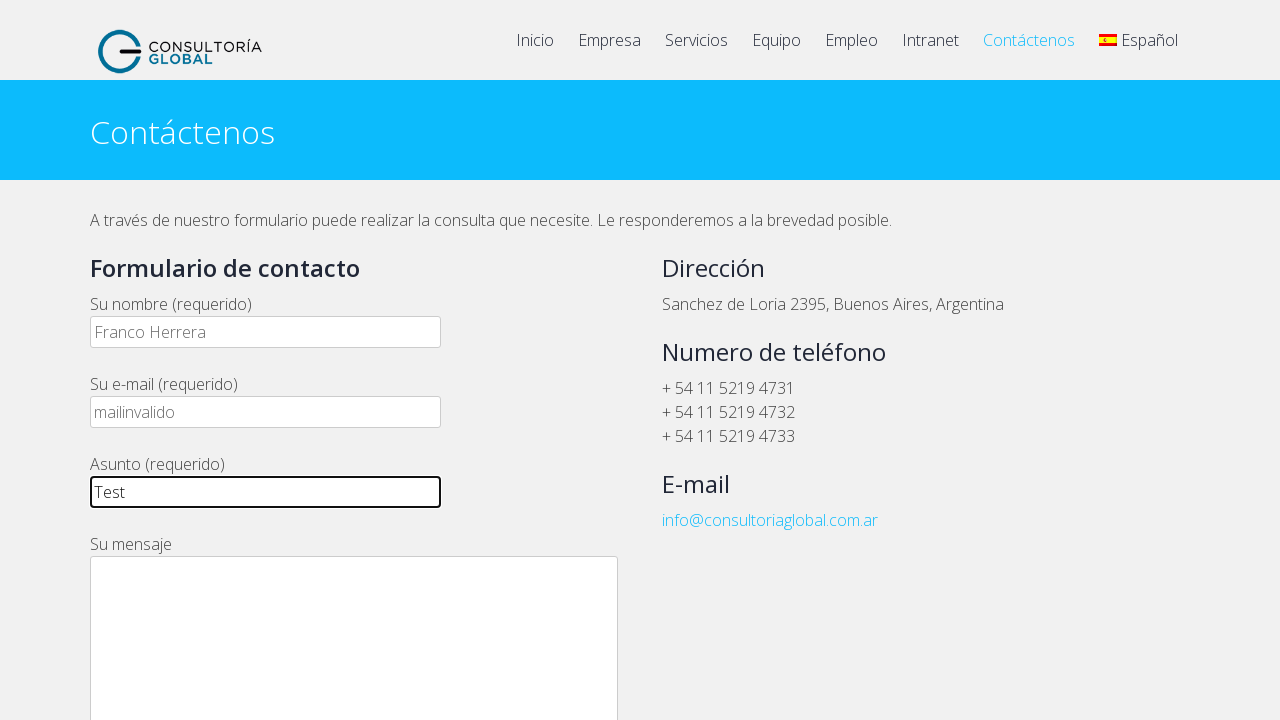

Filled message field with 'Hola soy un test' on textarea[name='your-message']
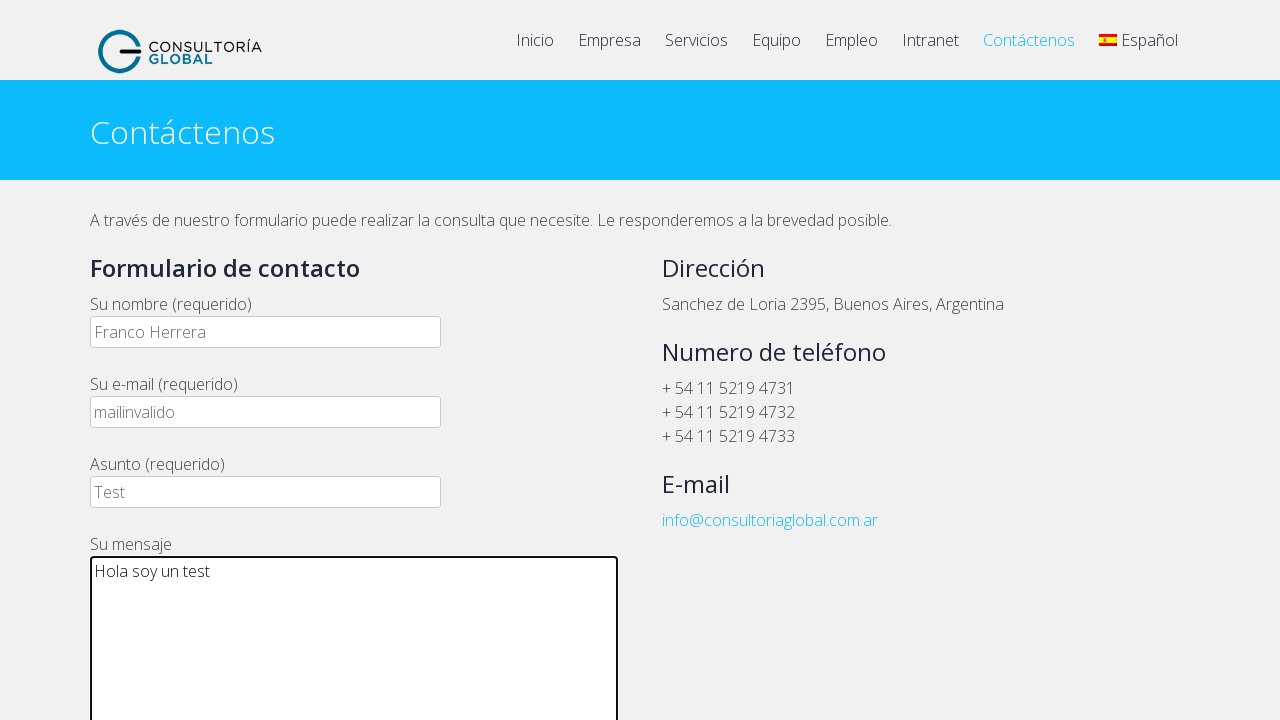

Clicked submit button to submit the contact form at (144, 360) on .wpcf7-submit
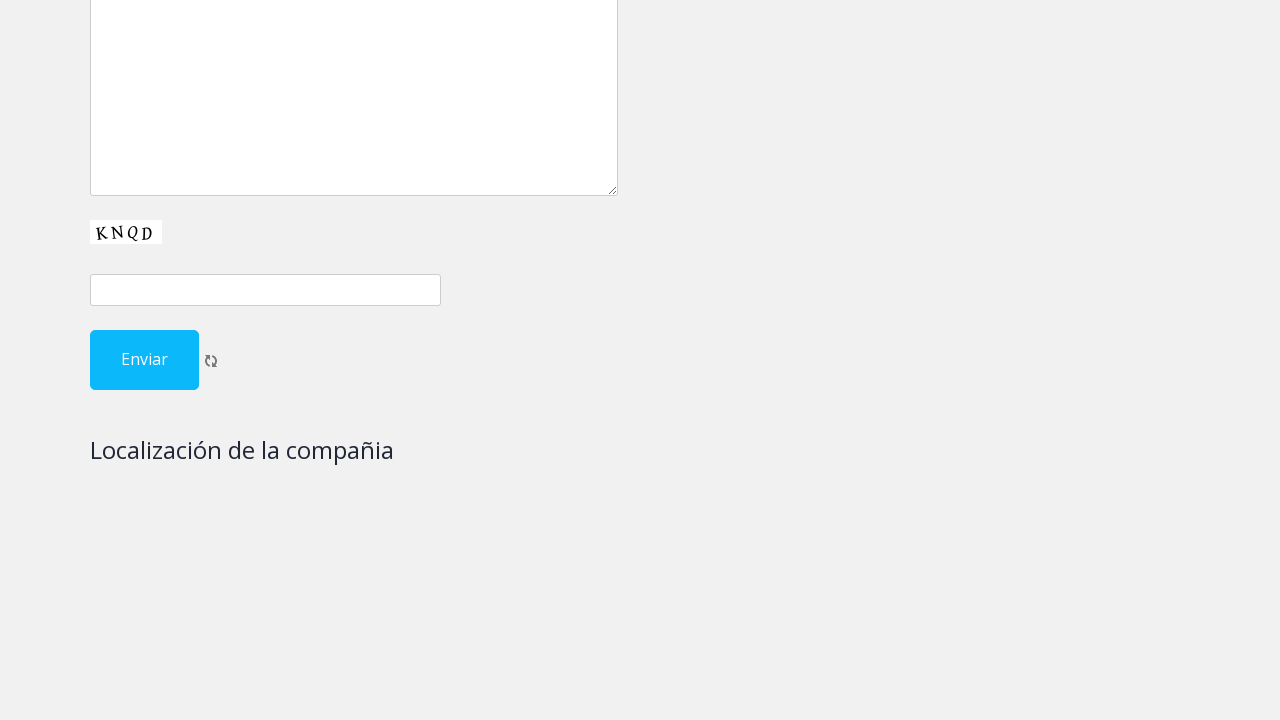

Email validation error message appeared confirming form validation failure
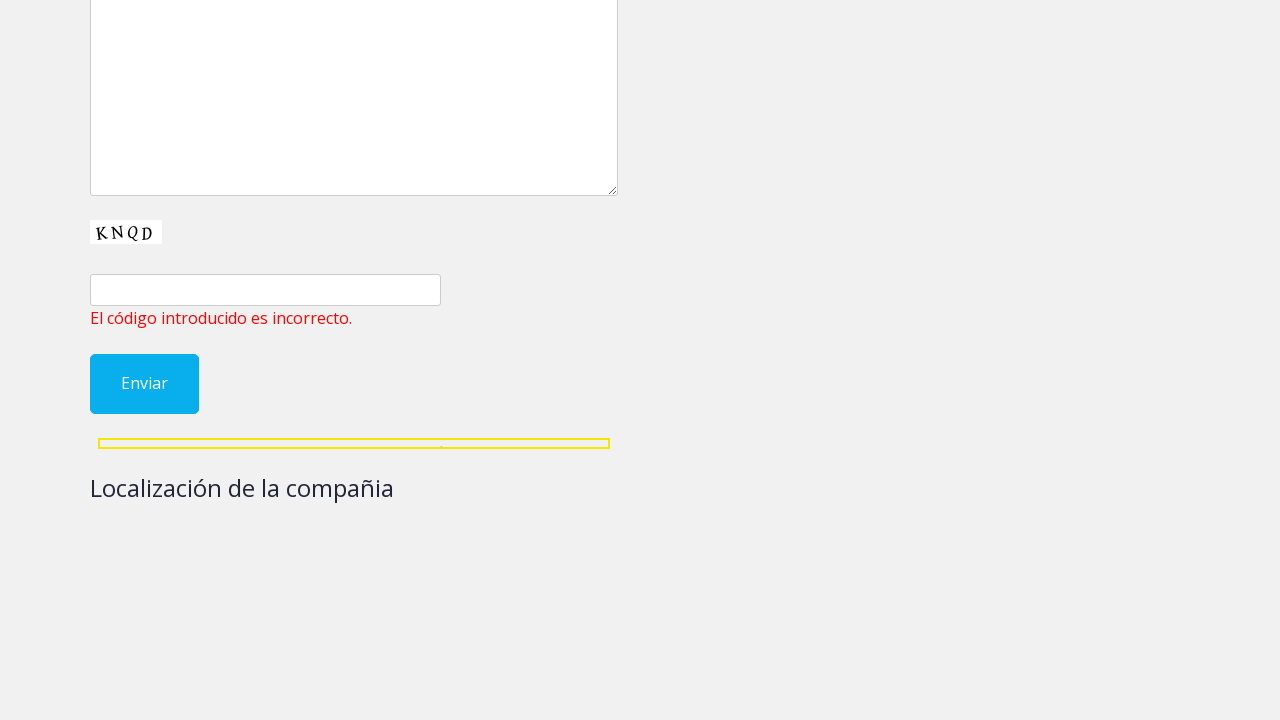

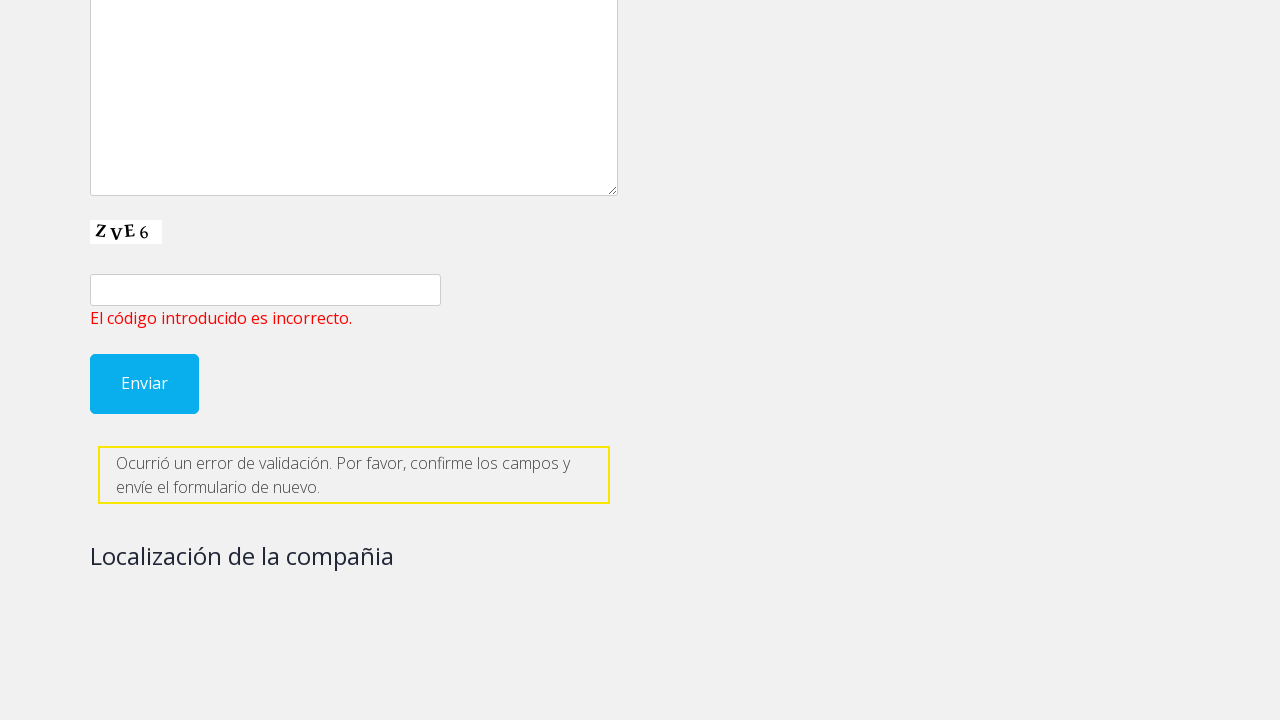